Tests input field functionality by entering a number, clearing it with backspace keys, and entering a new number

Starting URL: http://the-internet.herokuapp.com/inputs

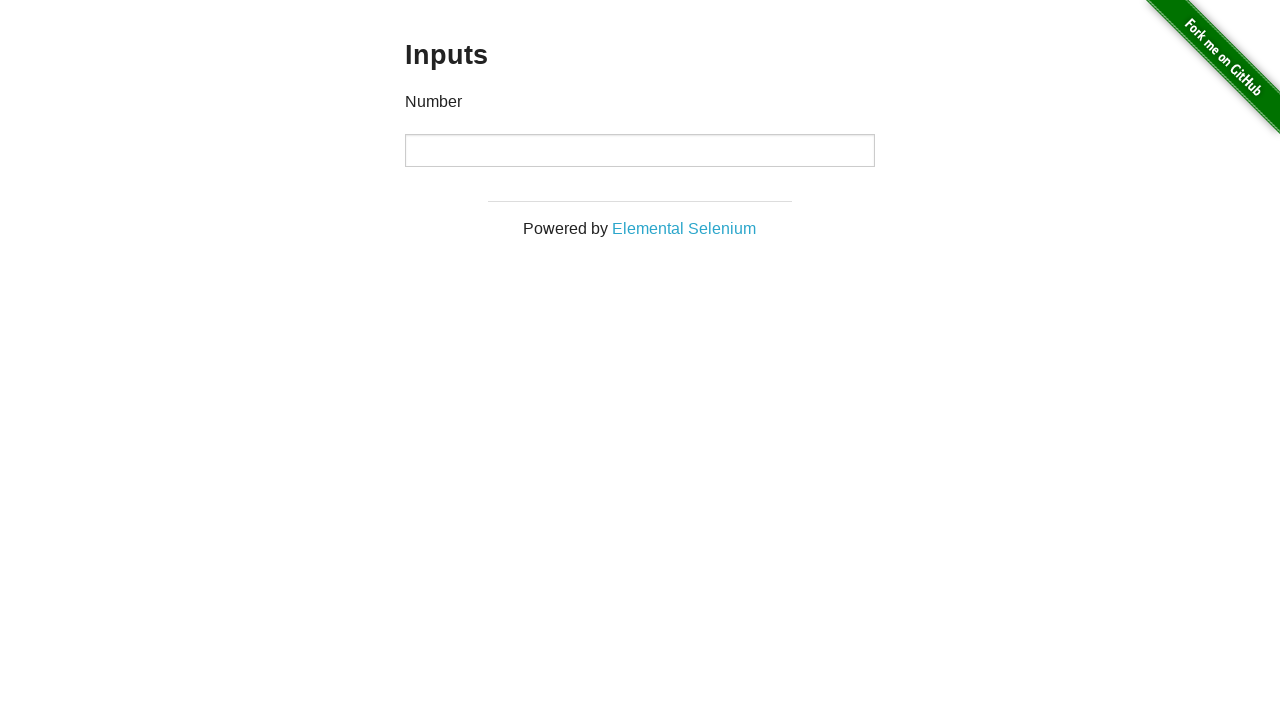

Entered '1000' into the input field on input
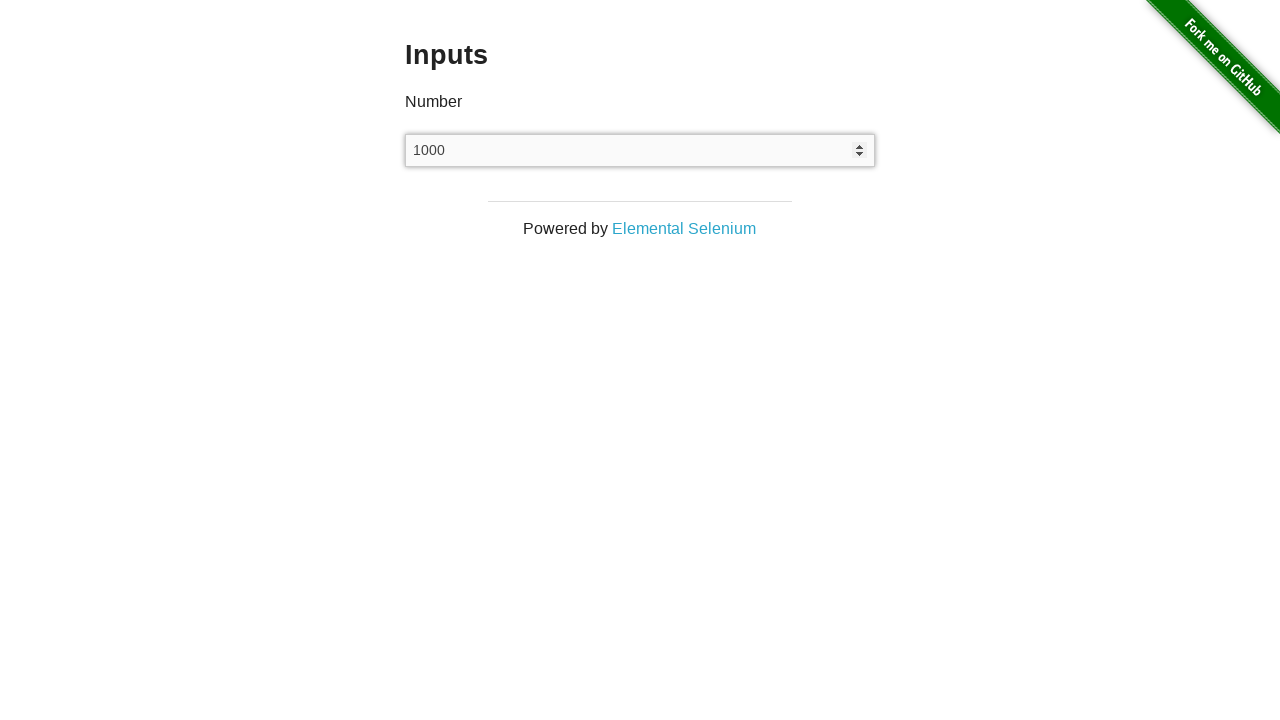

Pressed backspace to clear input (press 1 of 4) on input
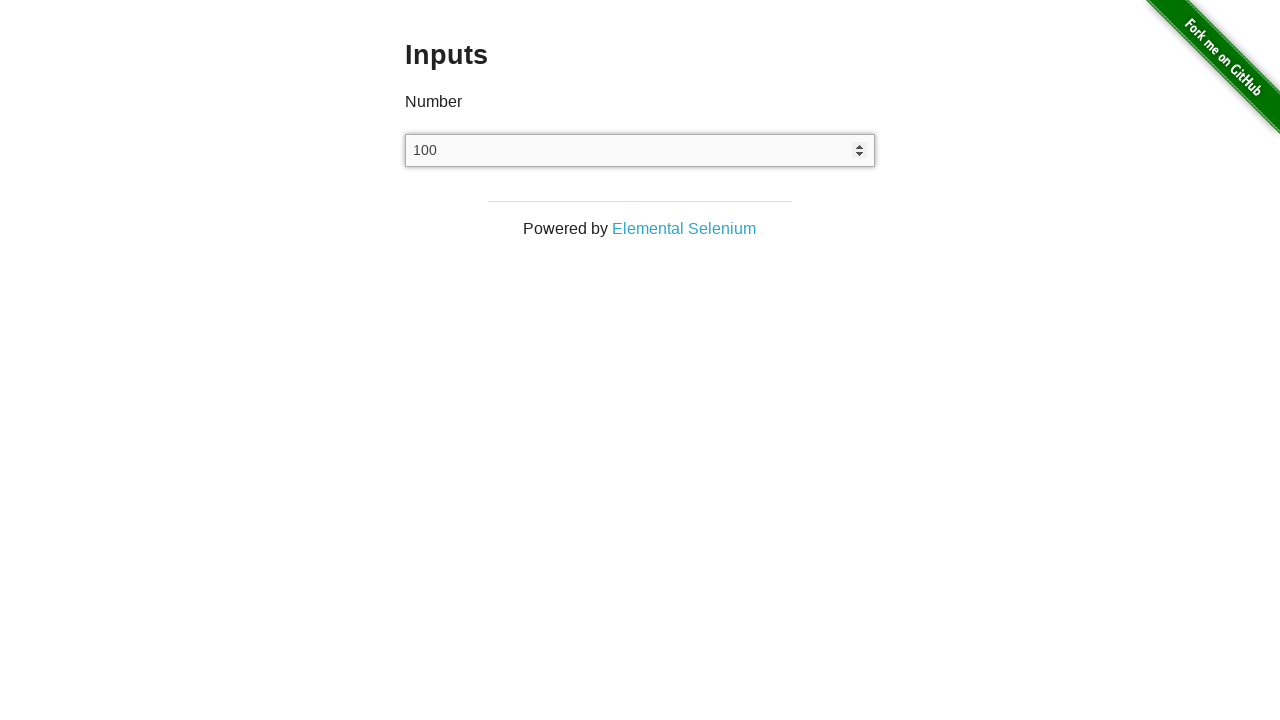

Pressed backspace to clear input (press 2 of 4) on input
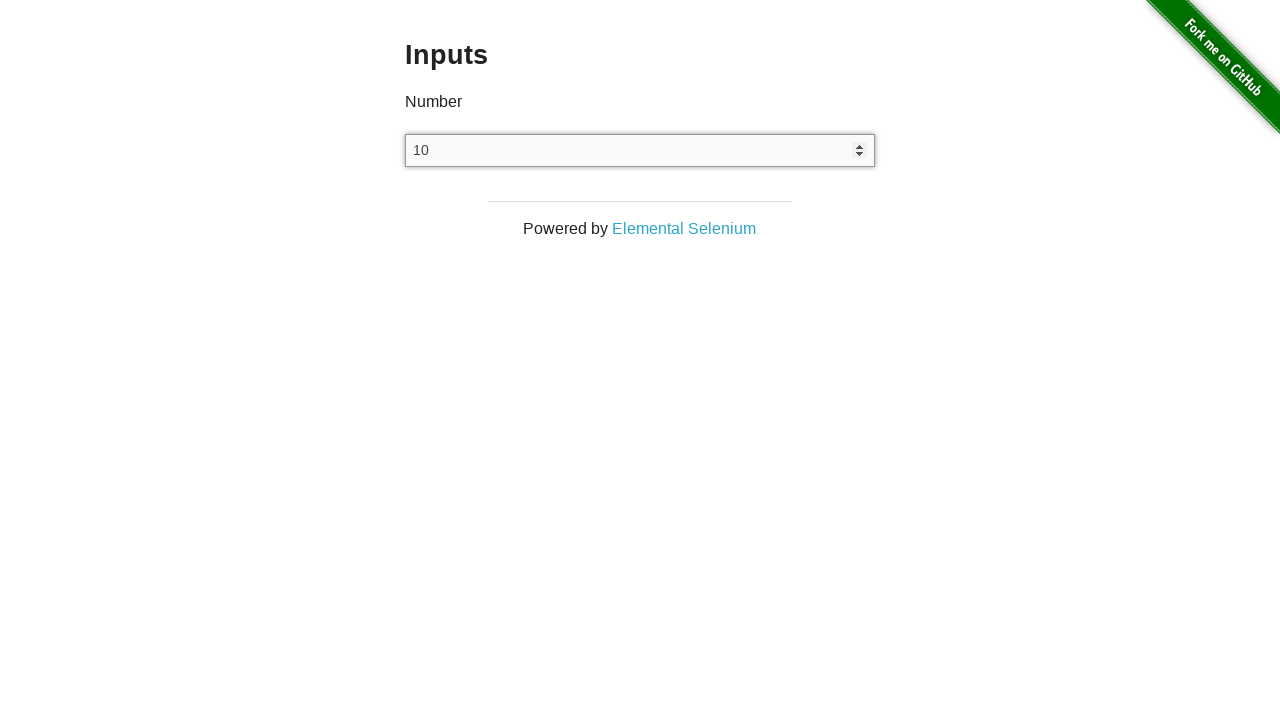

Pressed backspace to clear input (press 3 of 4) on input
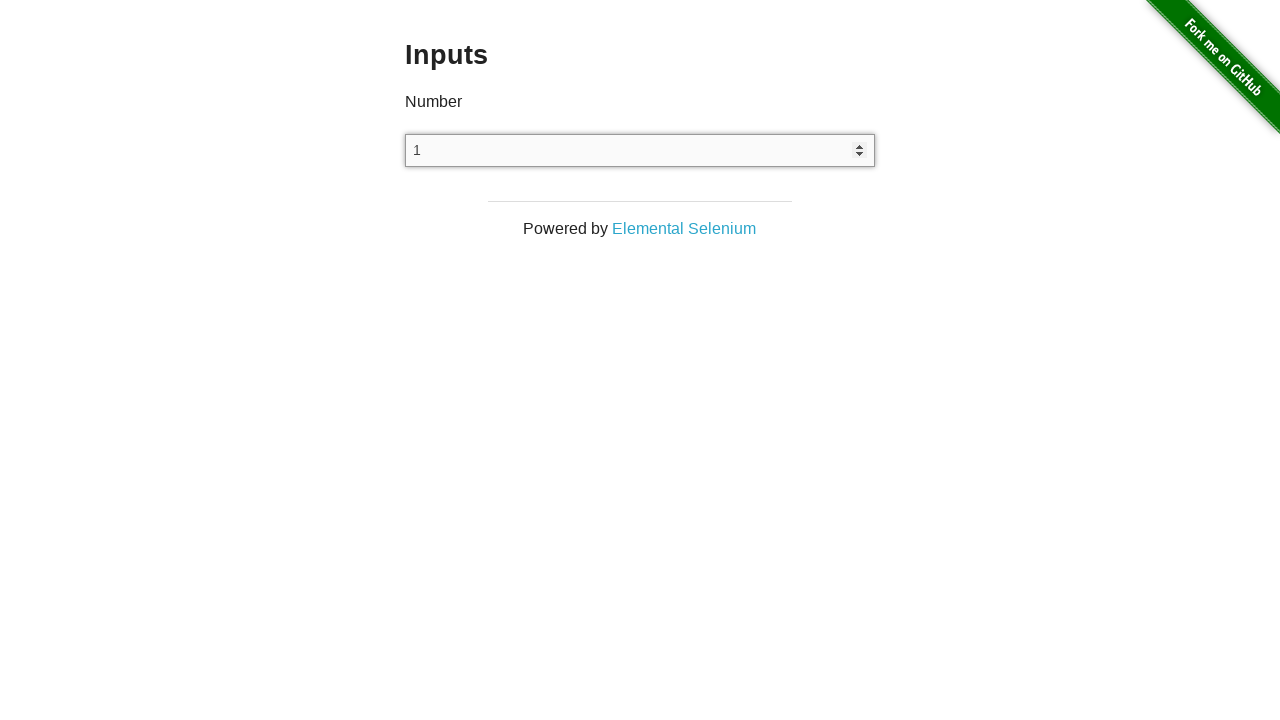

Pressed backspace to clear input (press 4 of 4) on input
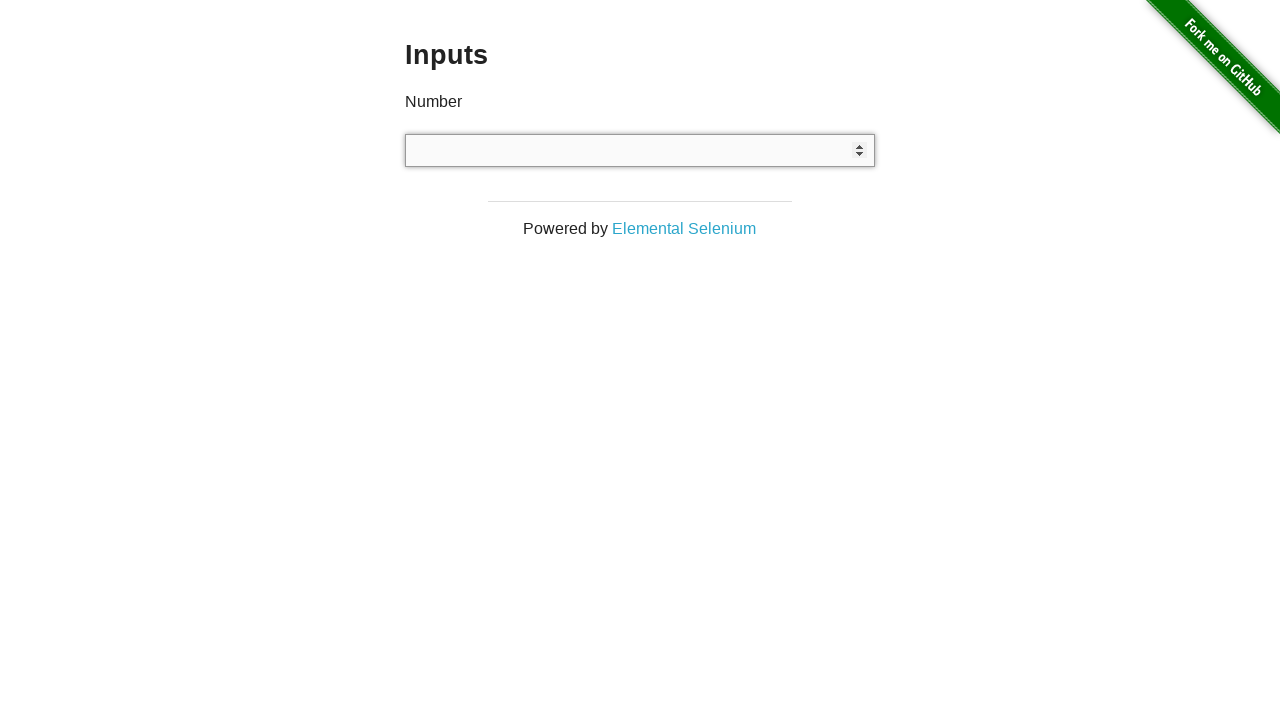

Entered '999' into the input field on input
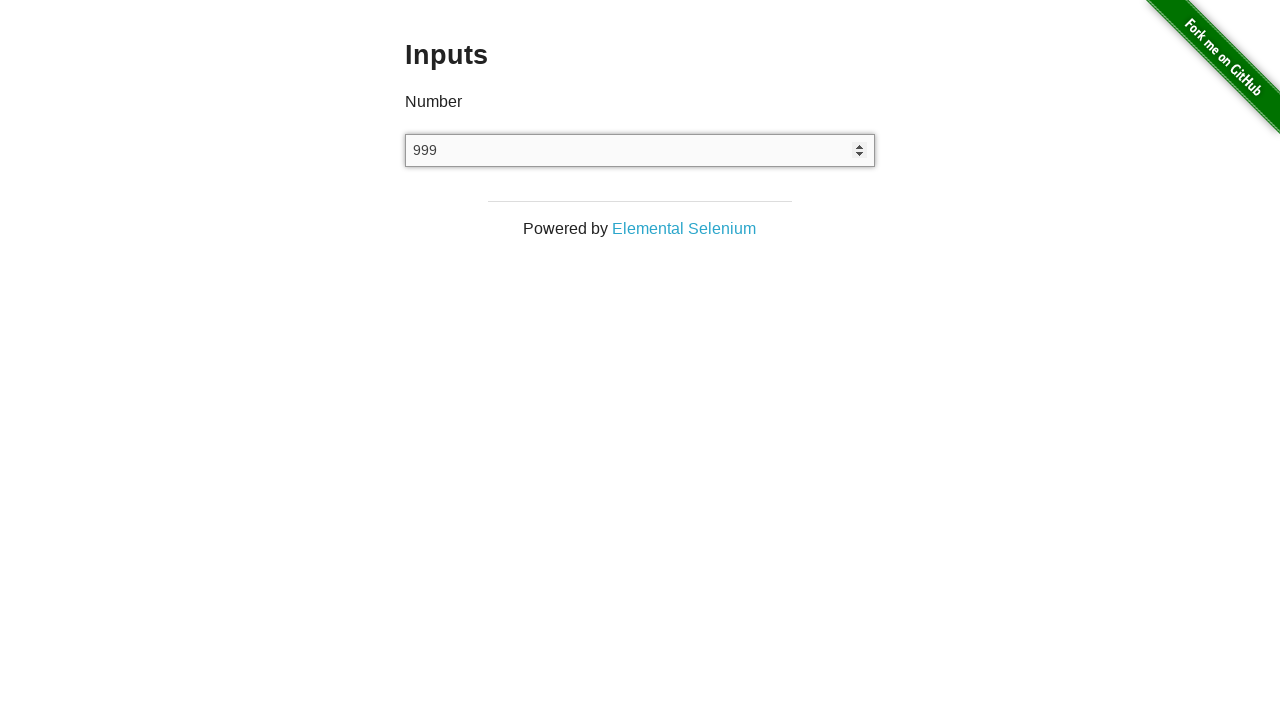

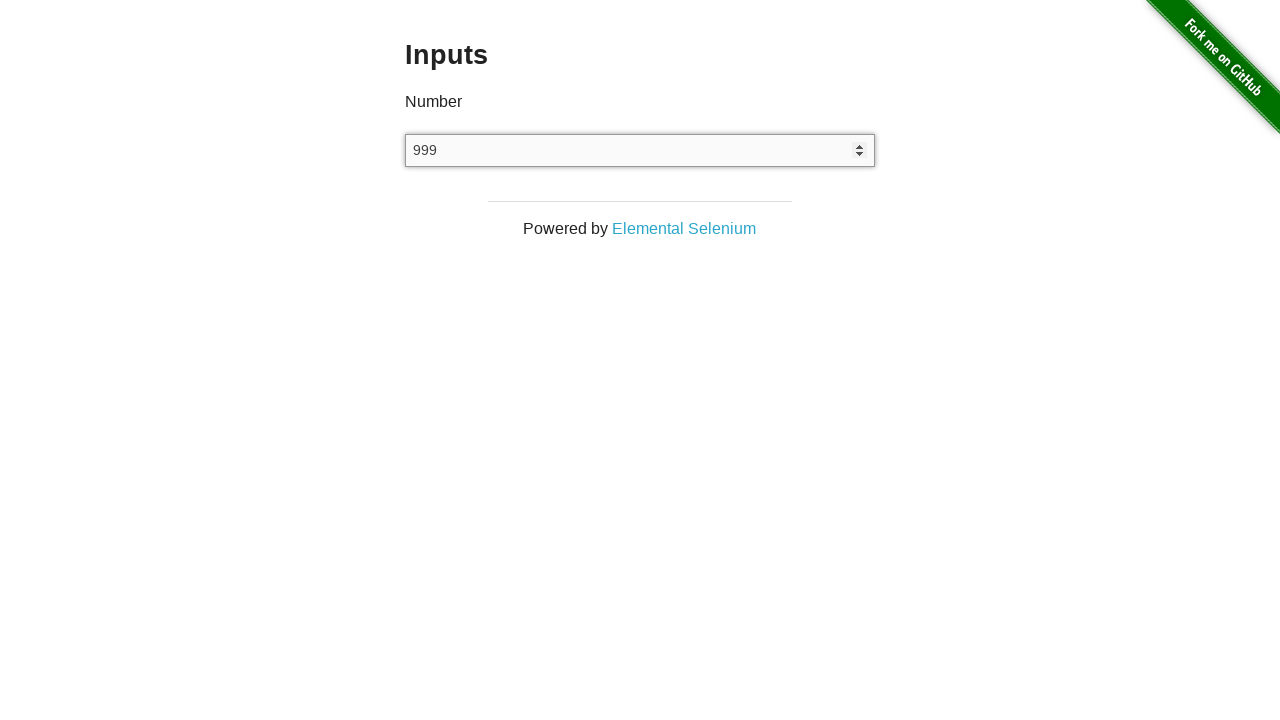